Tests multiple window handling by navigating to a page, clicking a link that opens a new window, switching to the new window to verify its content, then switching back to the parent window.

Starting URL: https://the-internet.herokuapp.com/

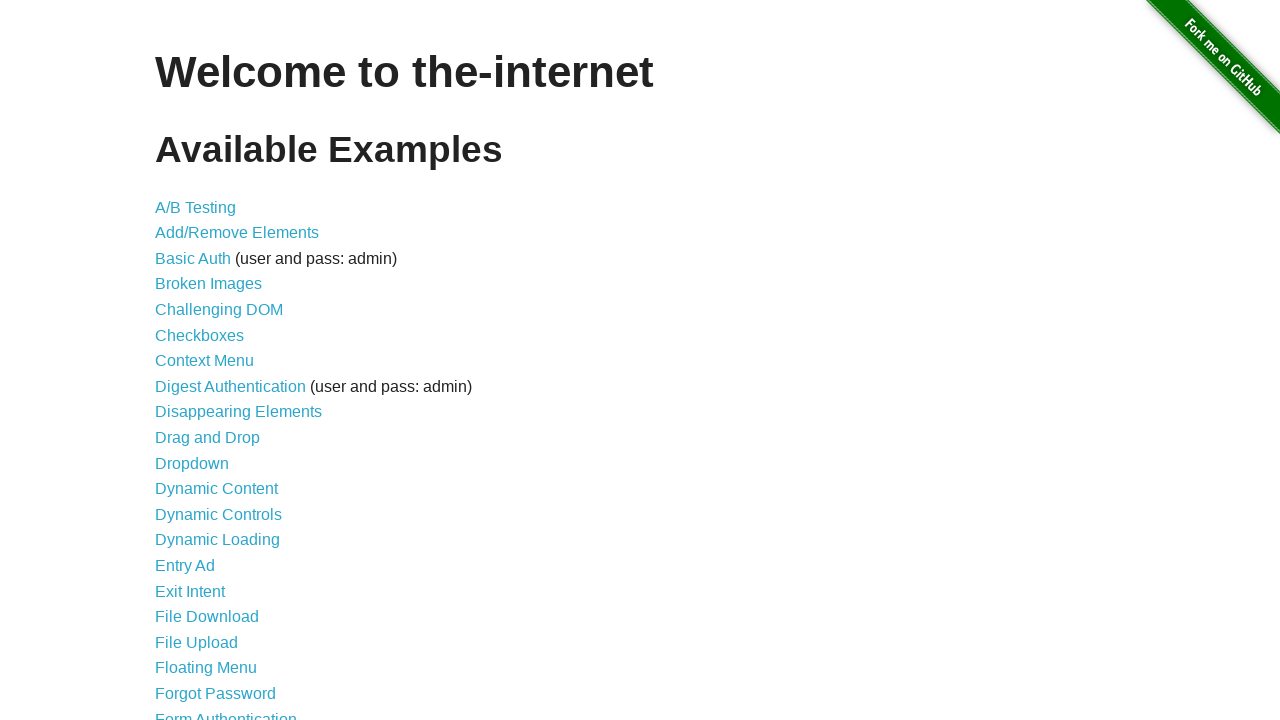

Scrolled down the page using PageDown
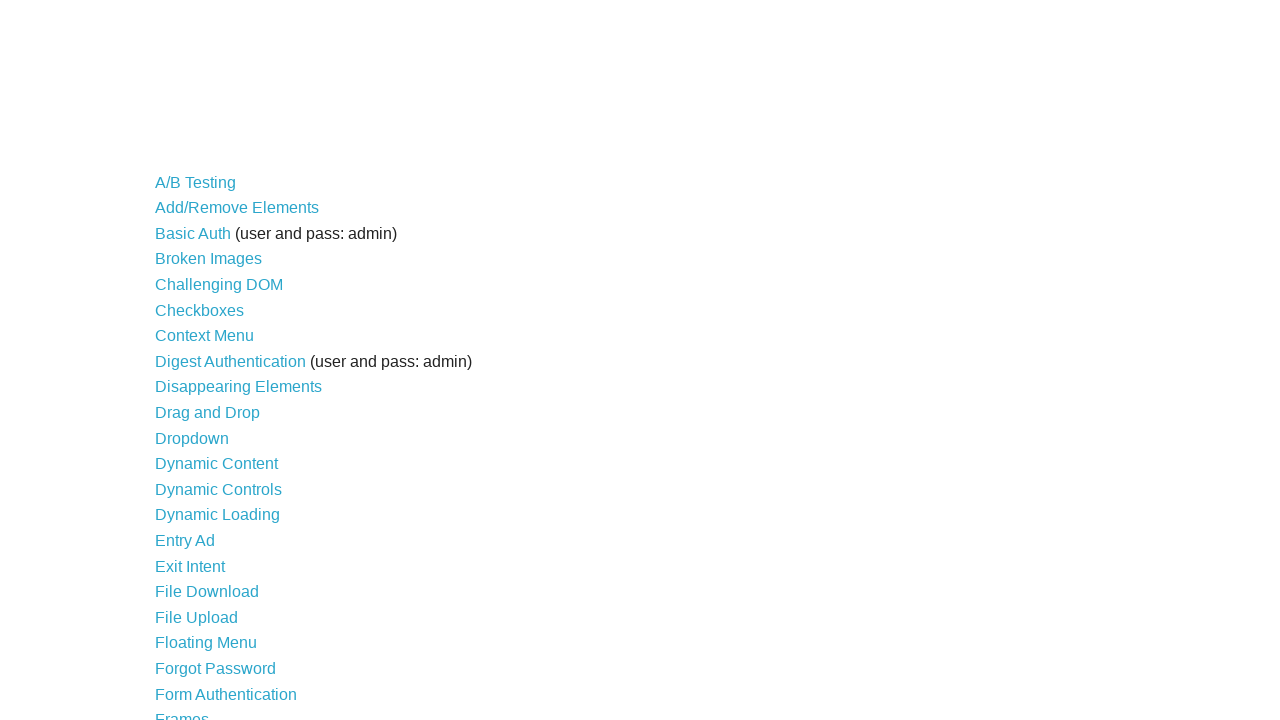

Clicked on 'Multiple Windows' link at (218, 396) on xpath=//a[text()='Multiple Windows']
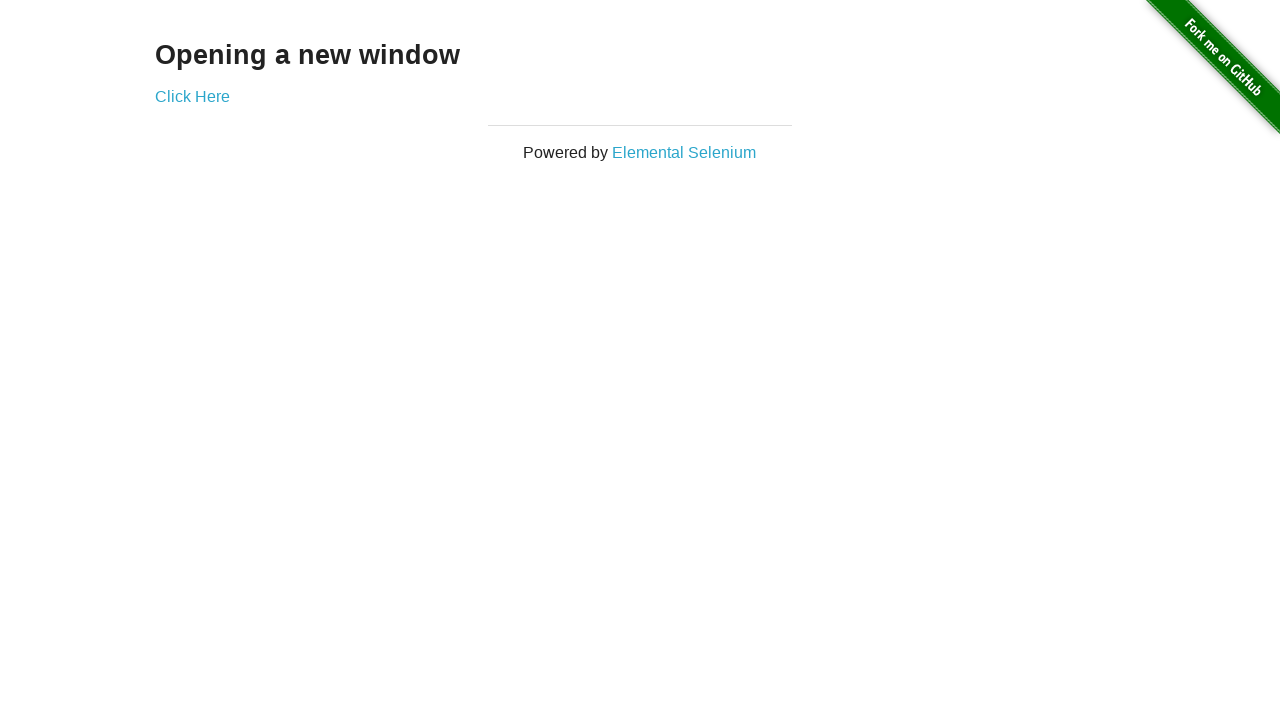

'Click Here' link became visible
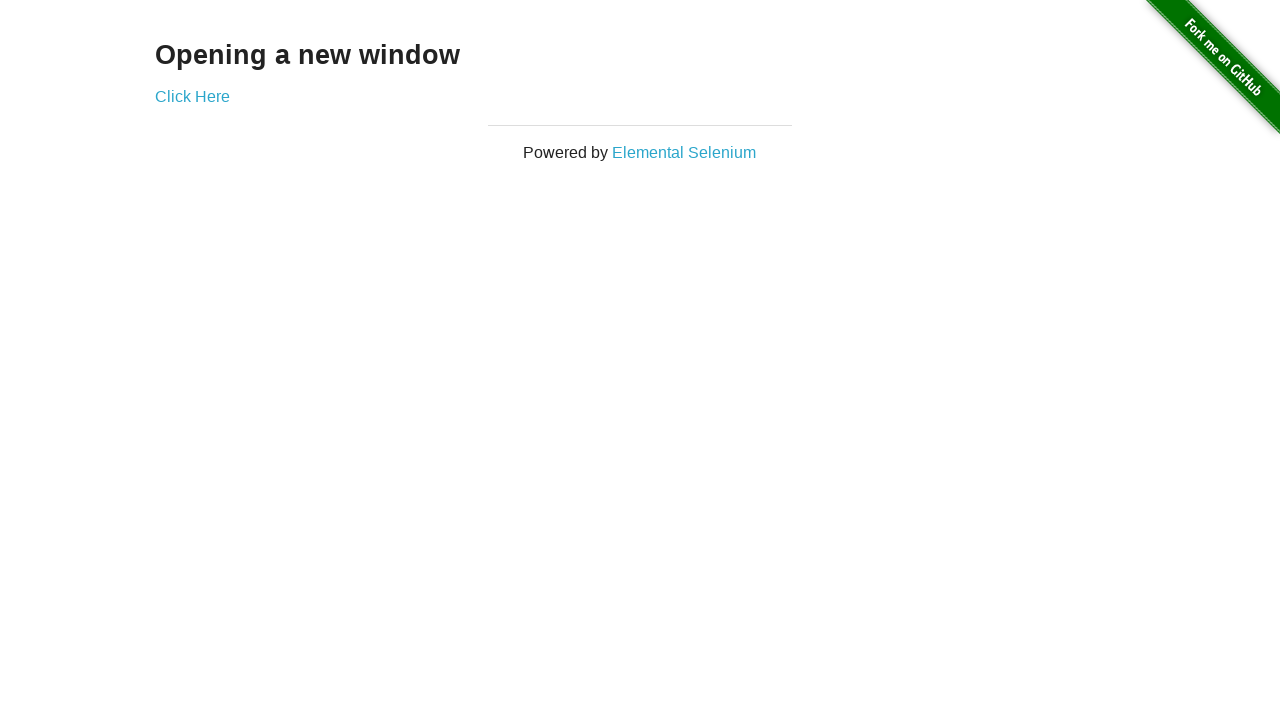

Clicked 'Click Here' link which triggered new window opening at (192, 96) on xpath=//a[text()='Click Here']
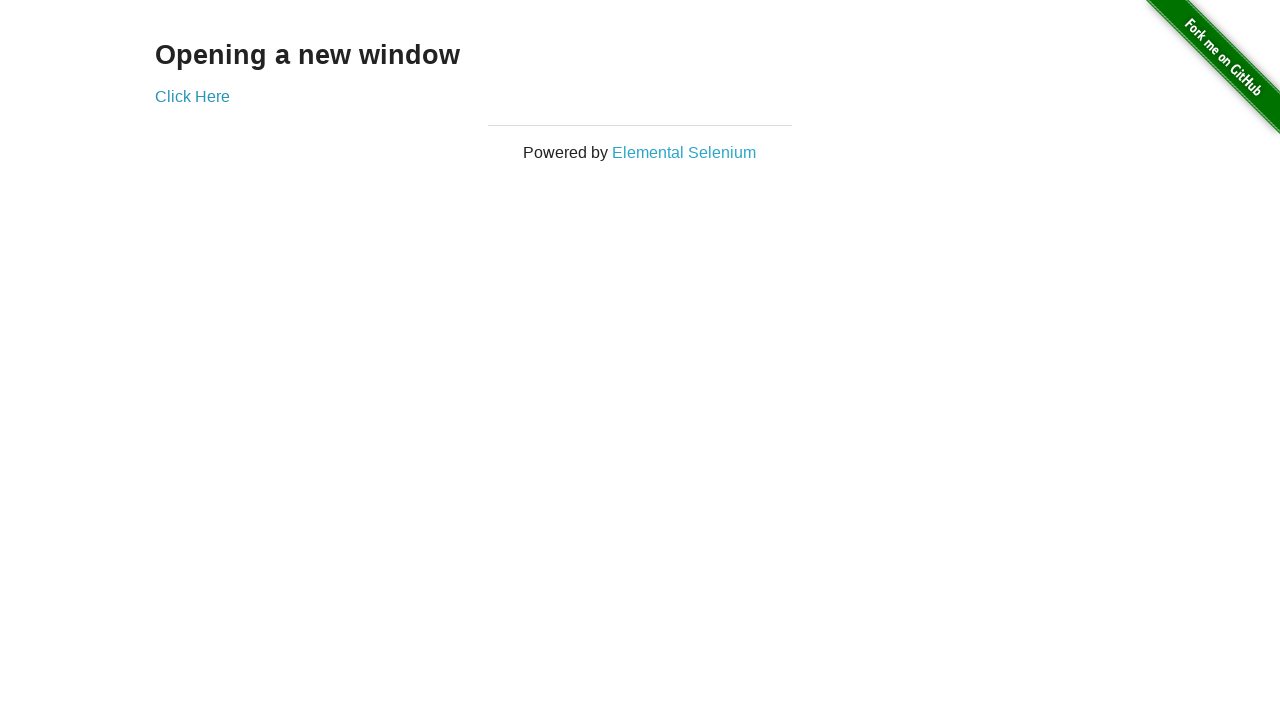

Obtained reference to newly opened window
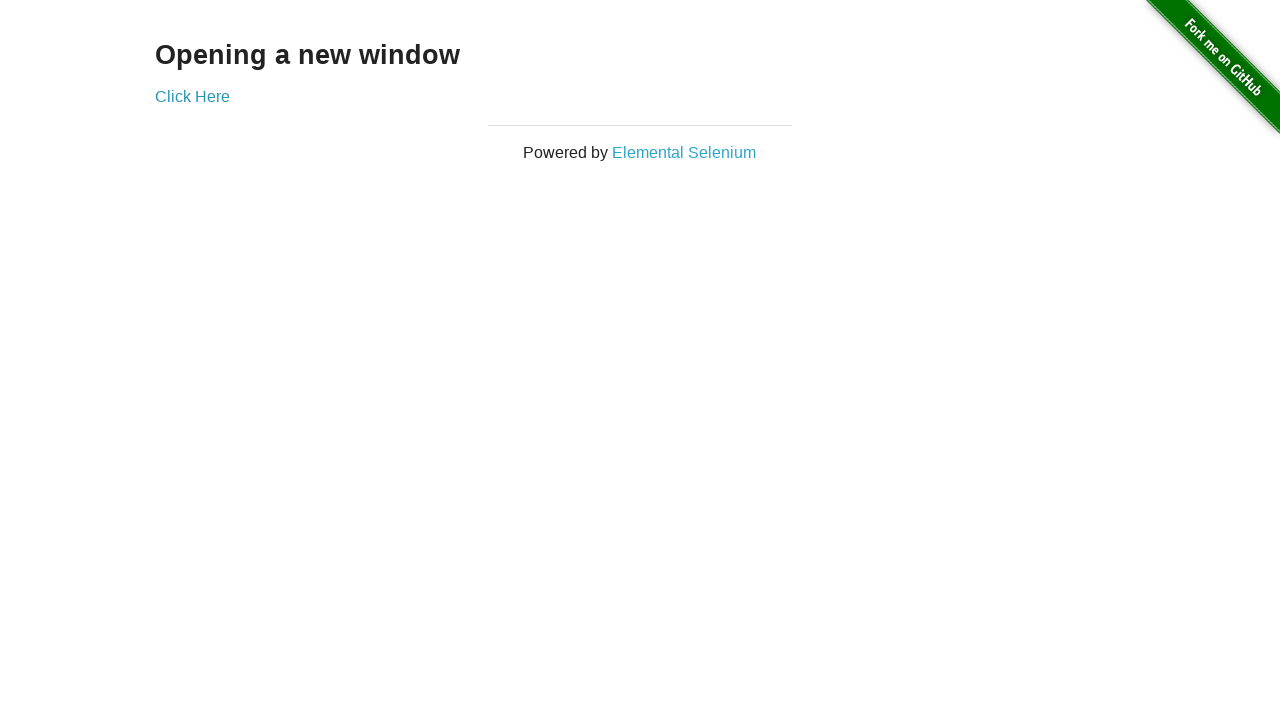

New window finished loading
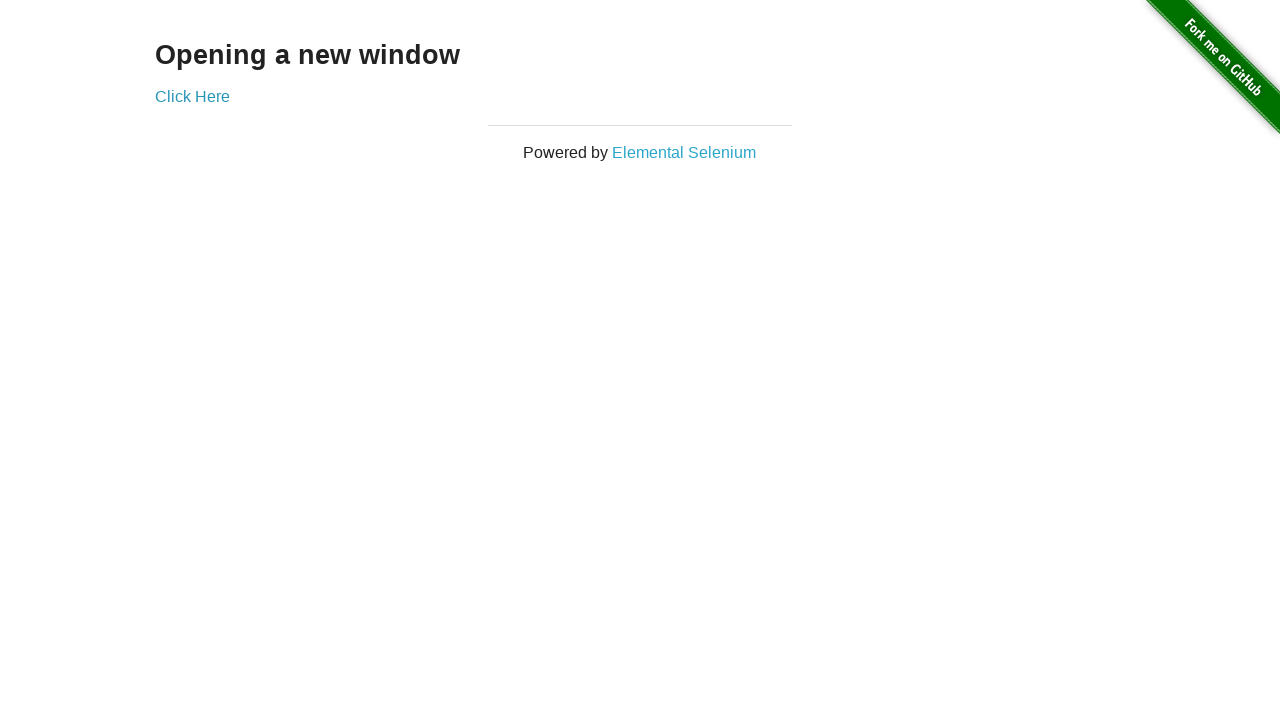

Verified new window contains 'New Window' text
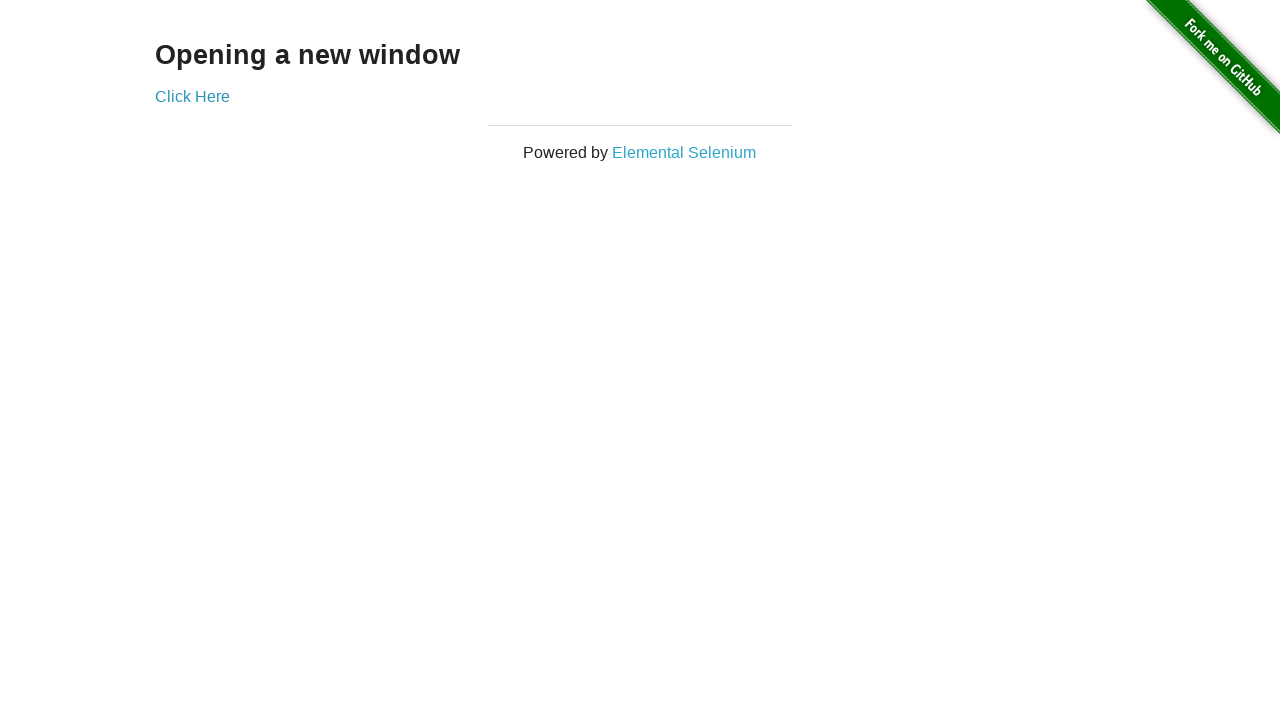

Closed the new window and returned to parent window
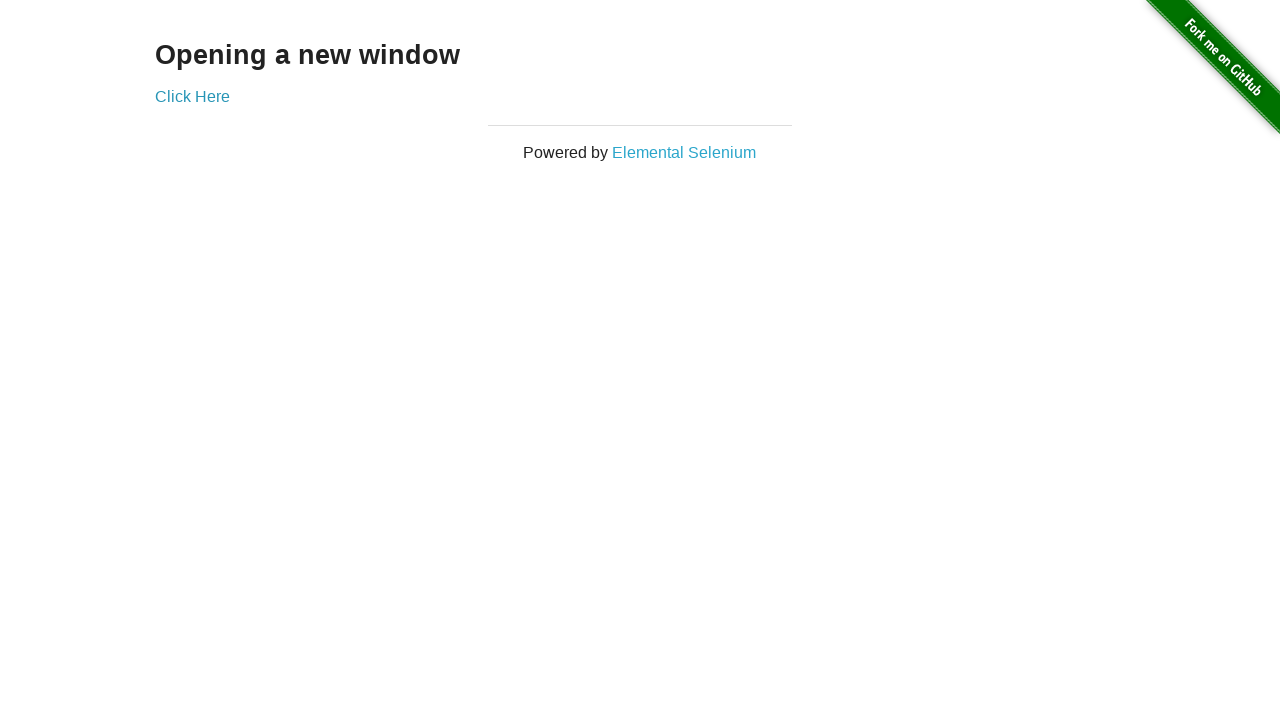

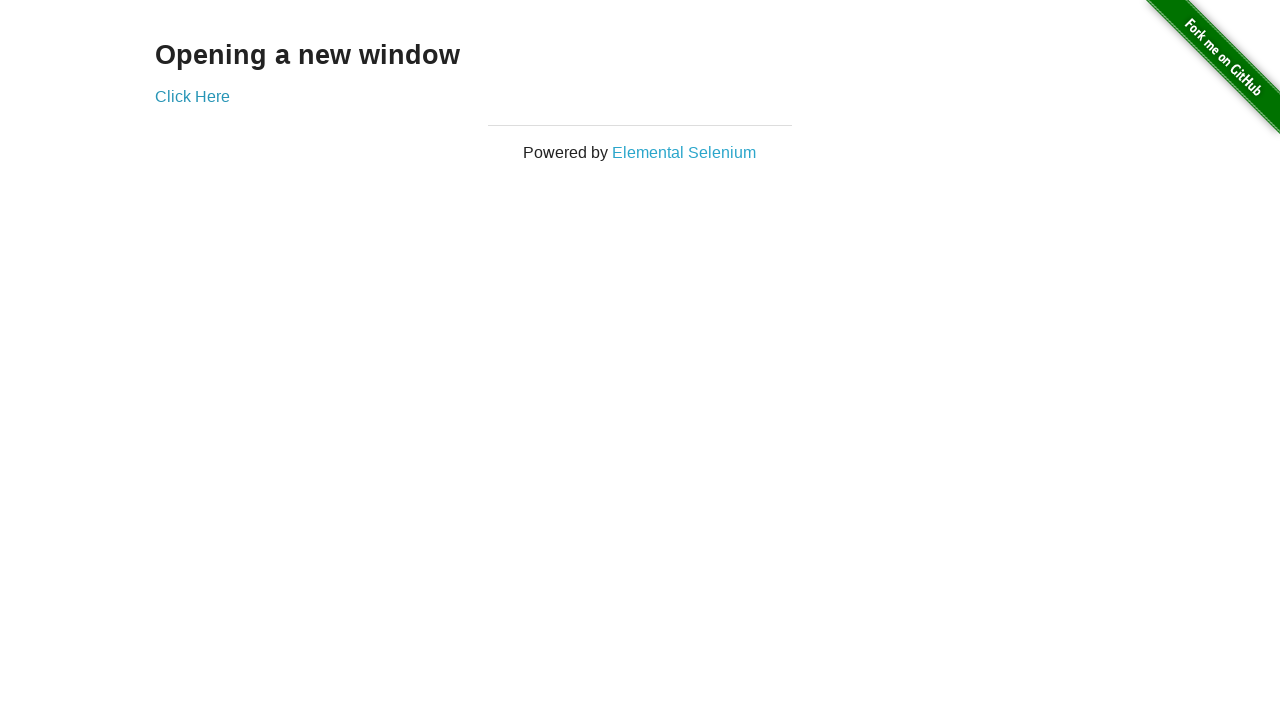